Tests that registration fails when all required fields are left empty

Starting URL: https://b2c.passport.rt.ru

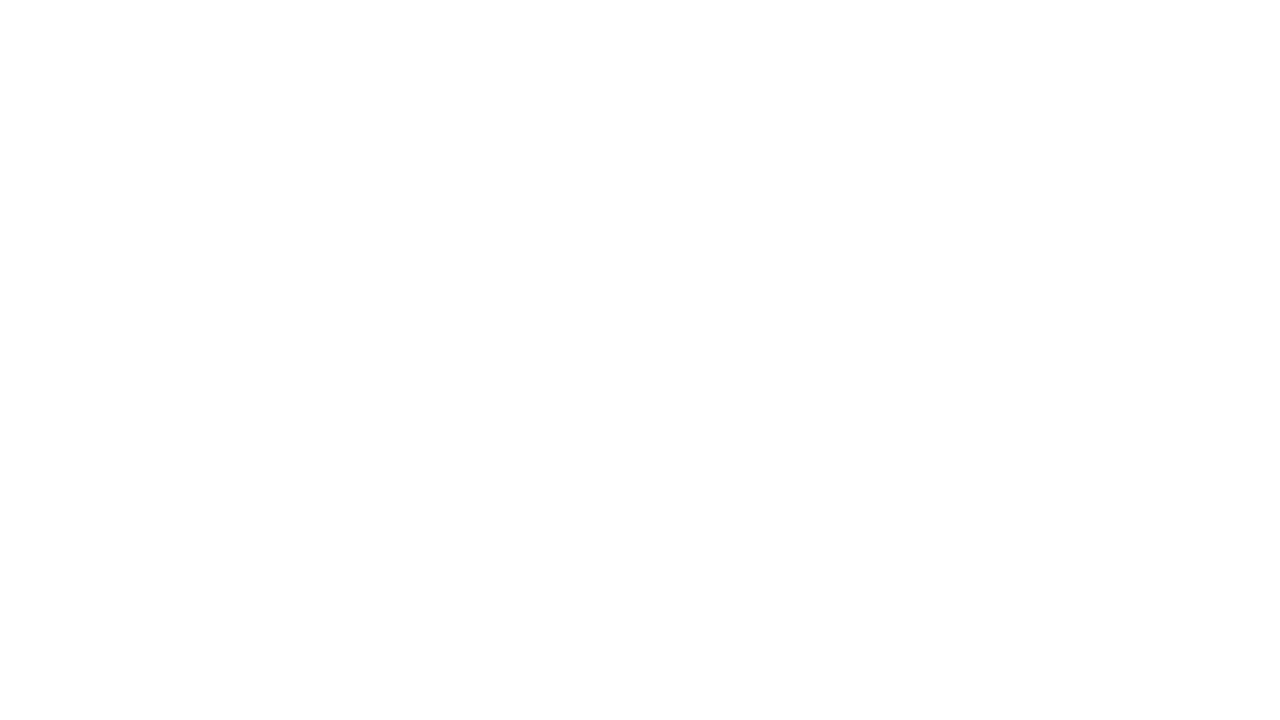

Register button became visible
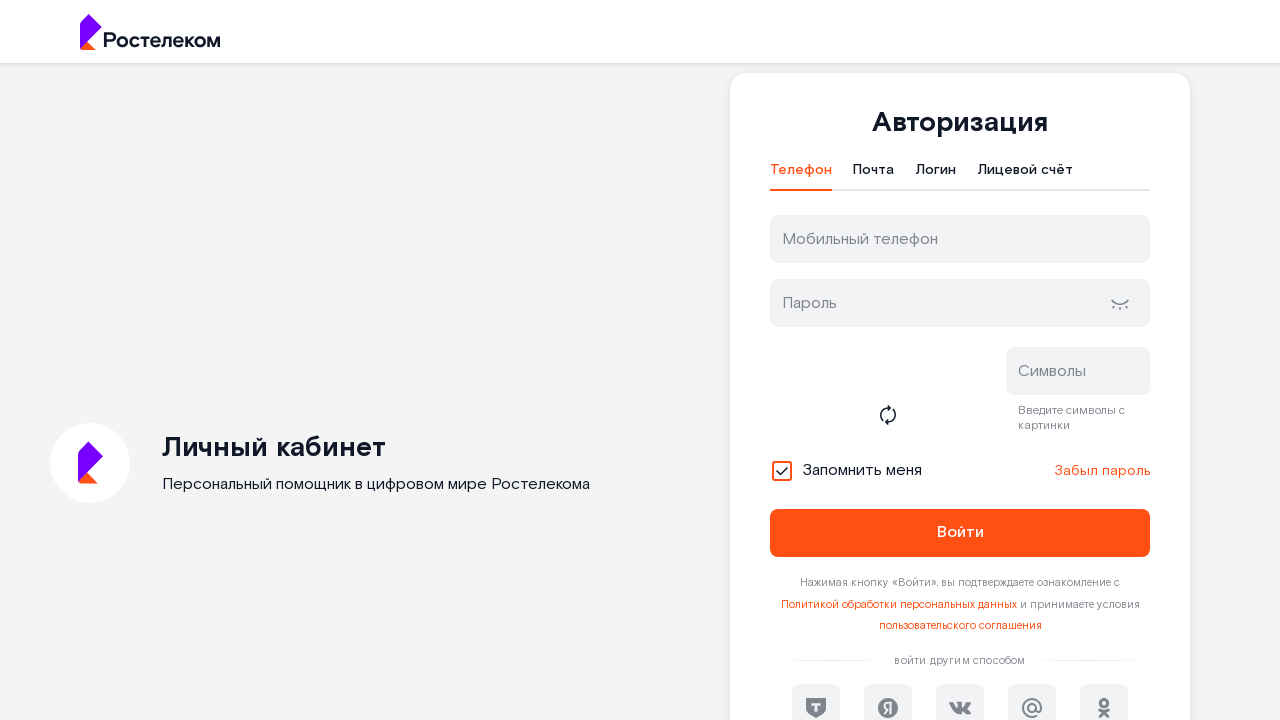

Clicked register link to navigate to registration form at (1010, 475) on #kc-register
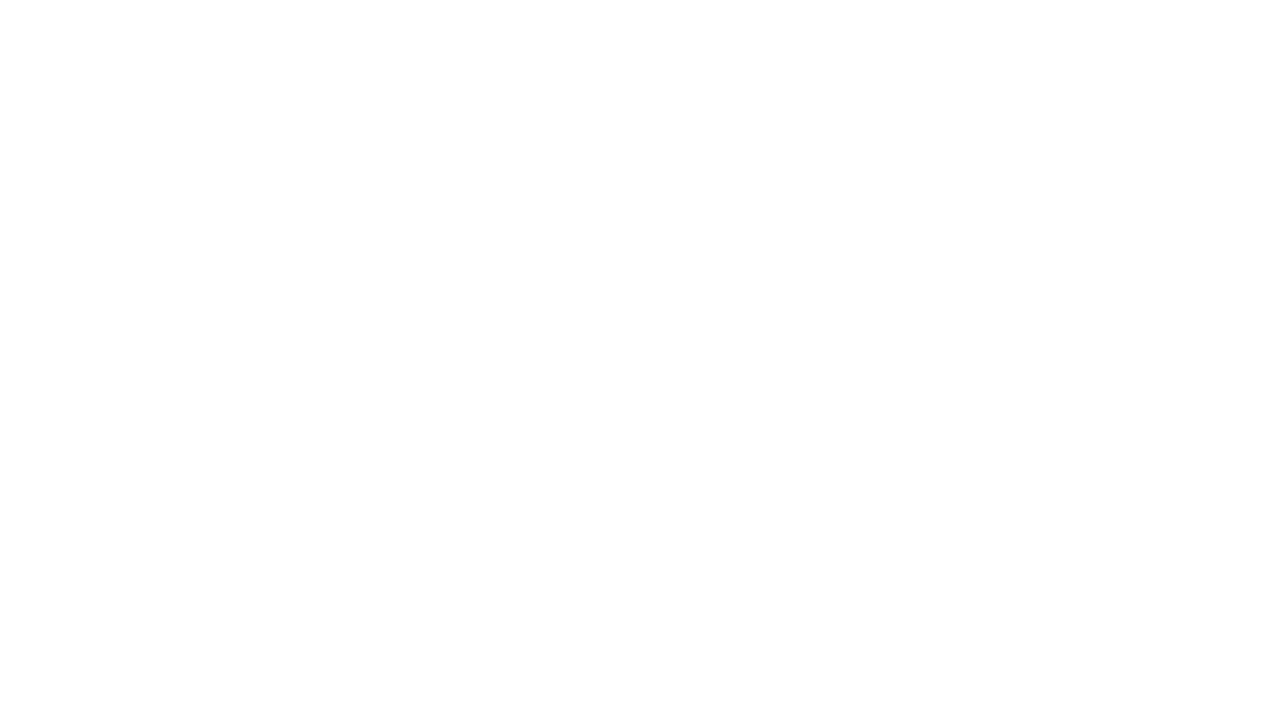

Clicked submit button without filling any required fields at (960, 603) on button[type="submit"]
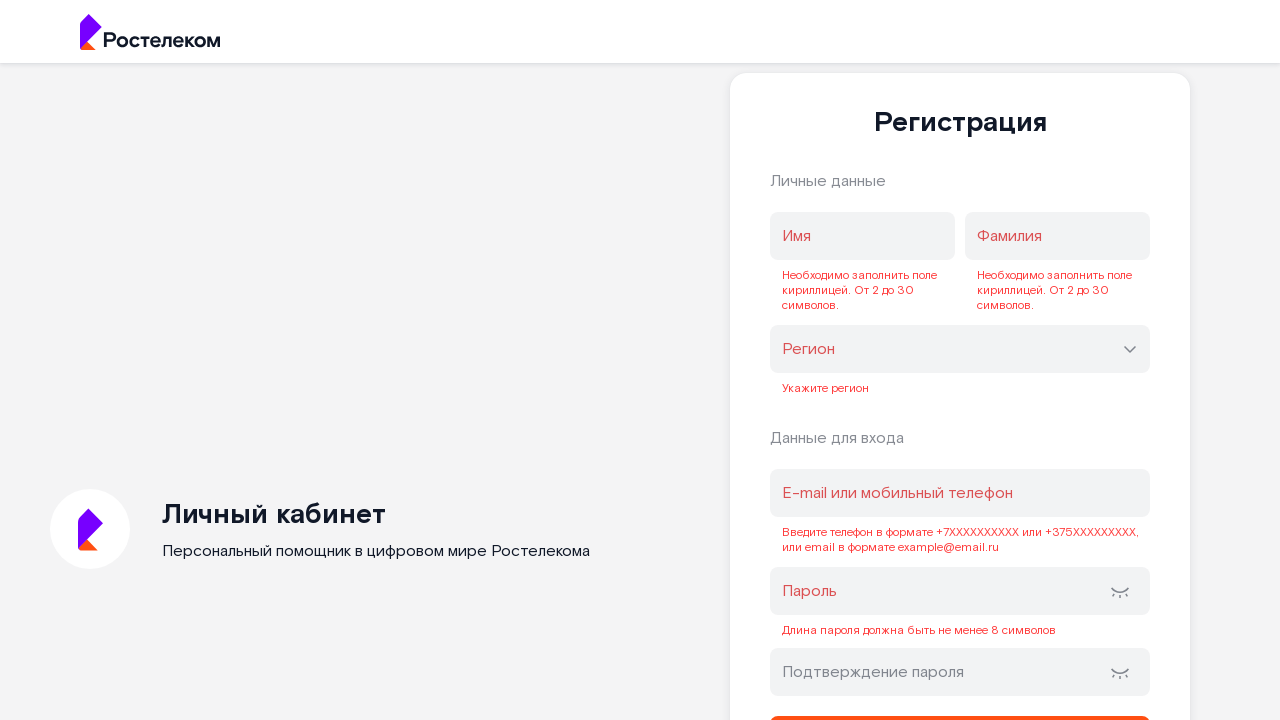

Error indicators appeared on required fields
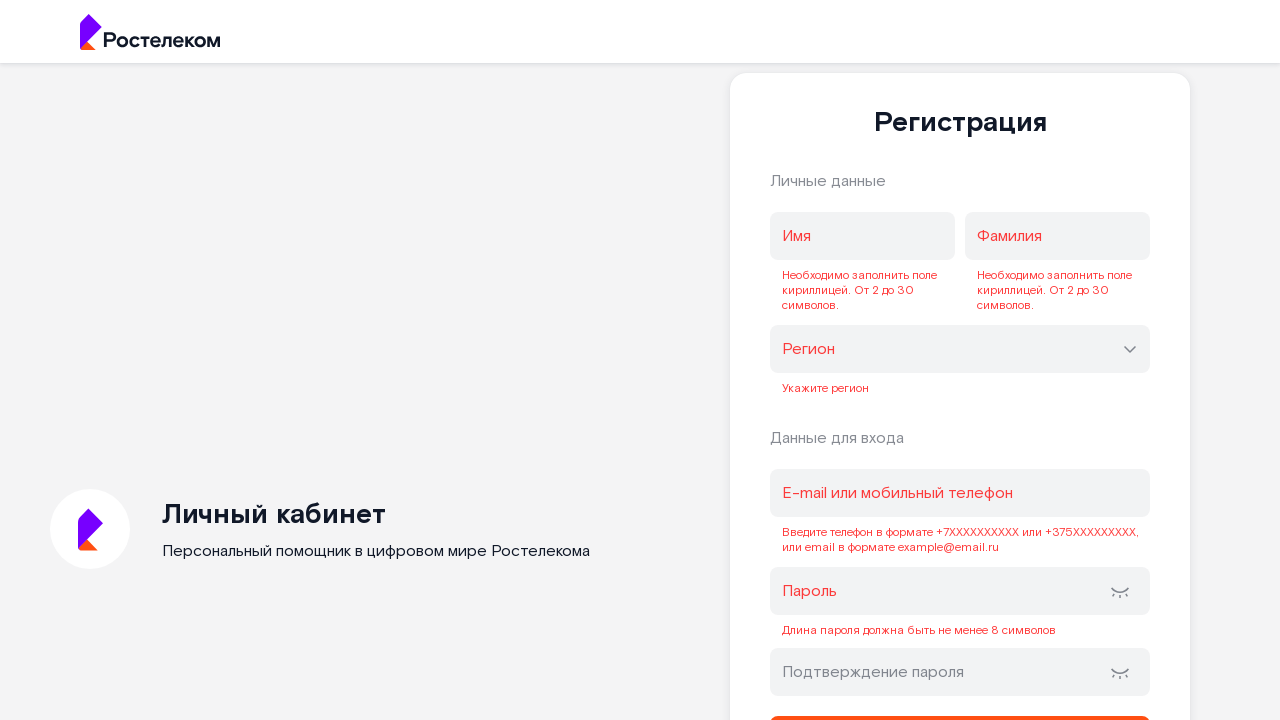

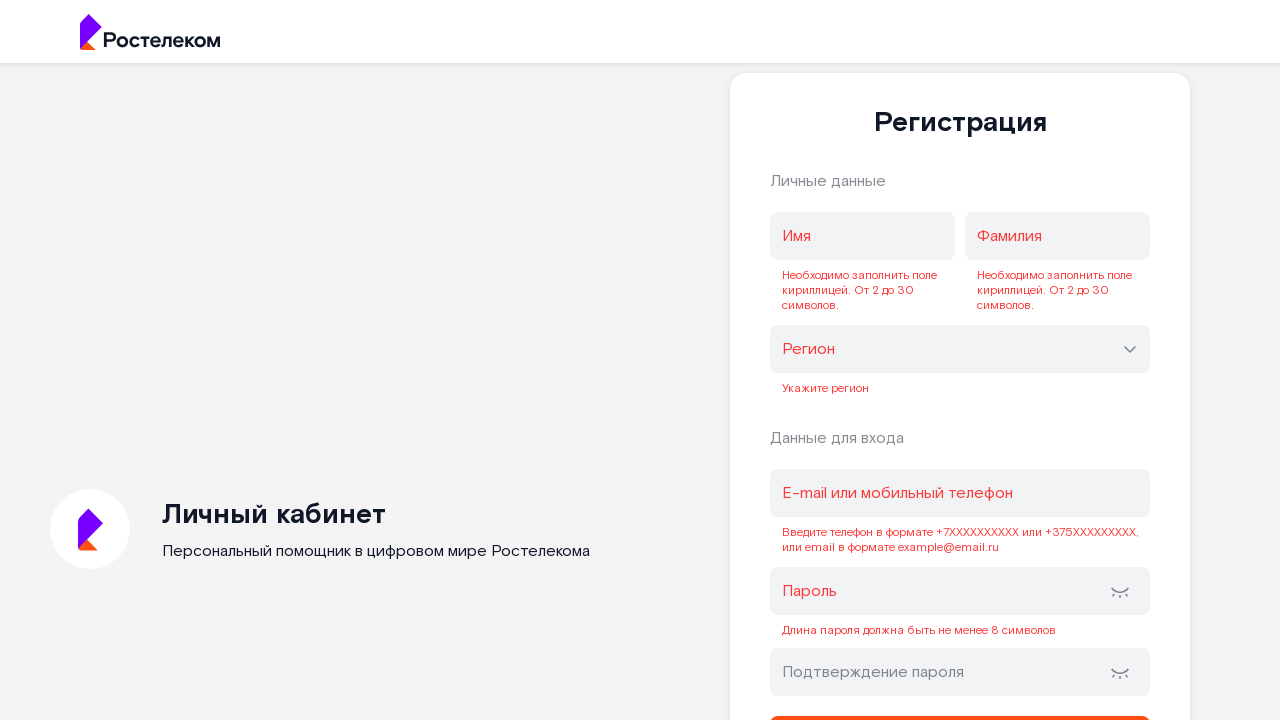